Adds three users with different group sizes and verifies the discount rate updates correctly for each group size

Starting URL: https://devops-proj-testing-4ee4d.web.app/

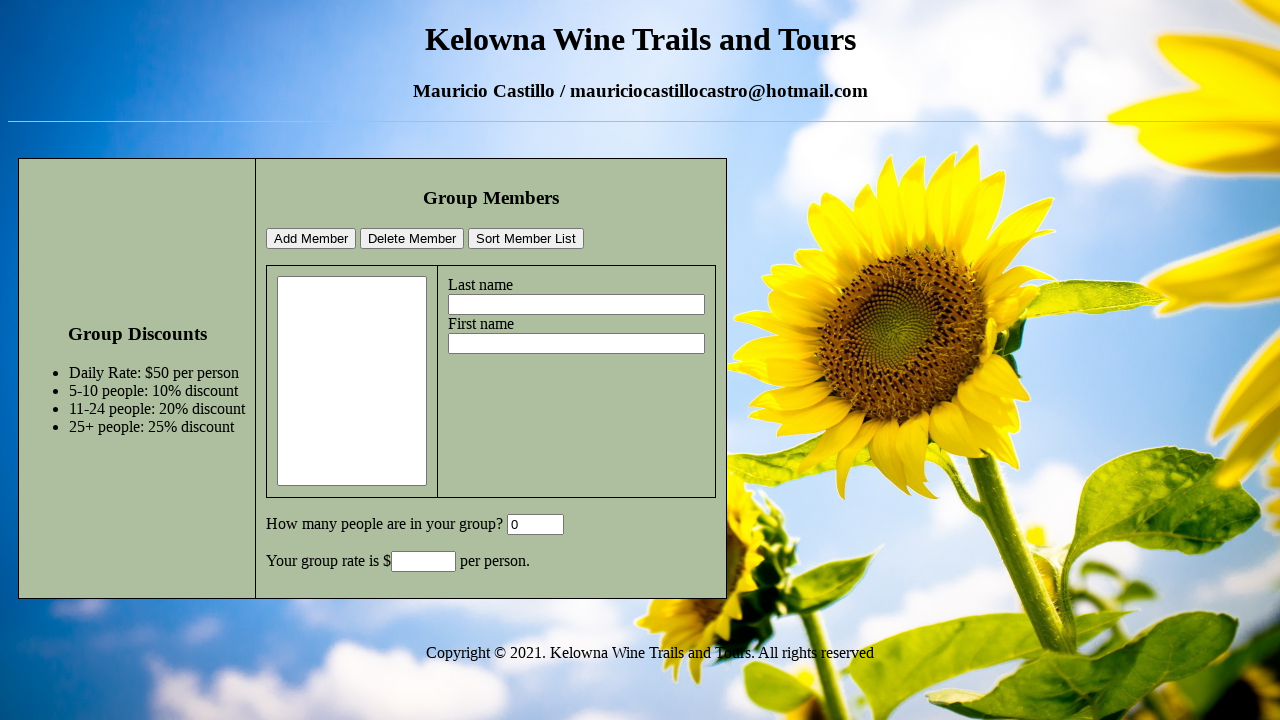

Filled lastname field with 'SecondLastName' on input[name='lastname']
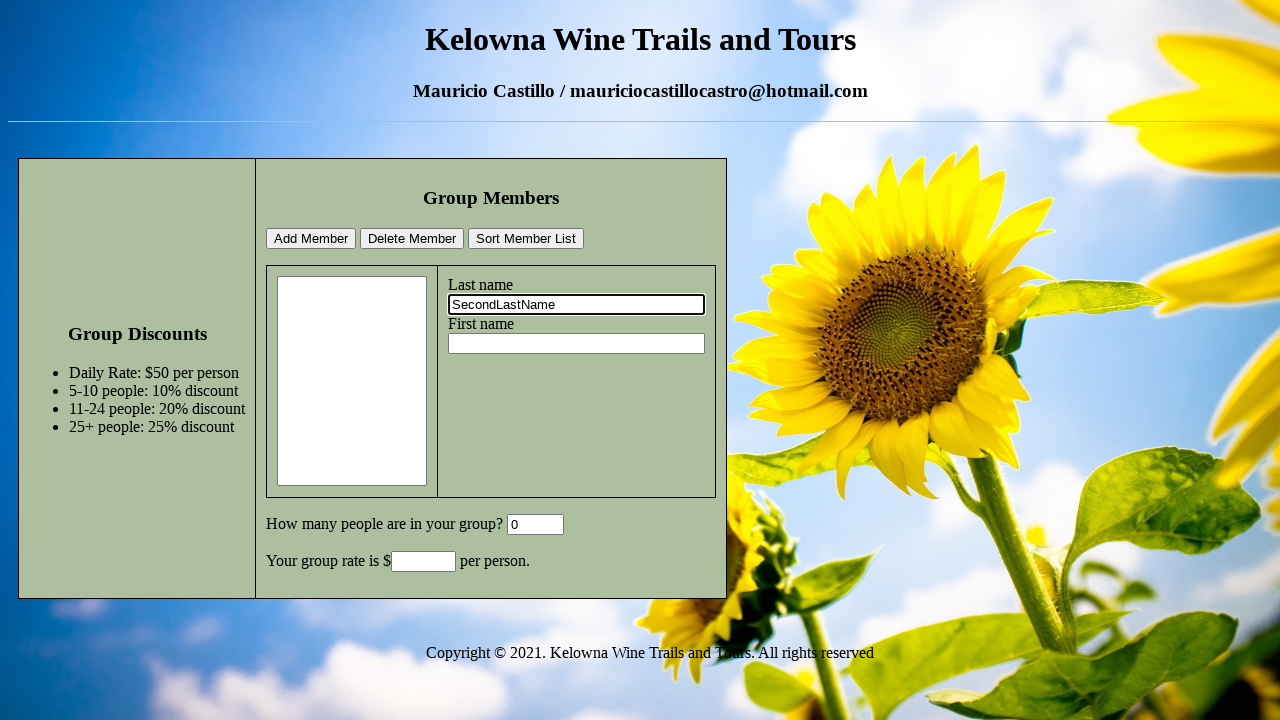

Pressed Enter on lastname field on input[name='lastname']
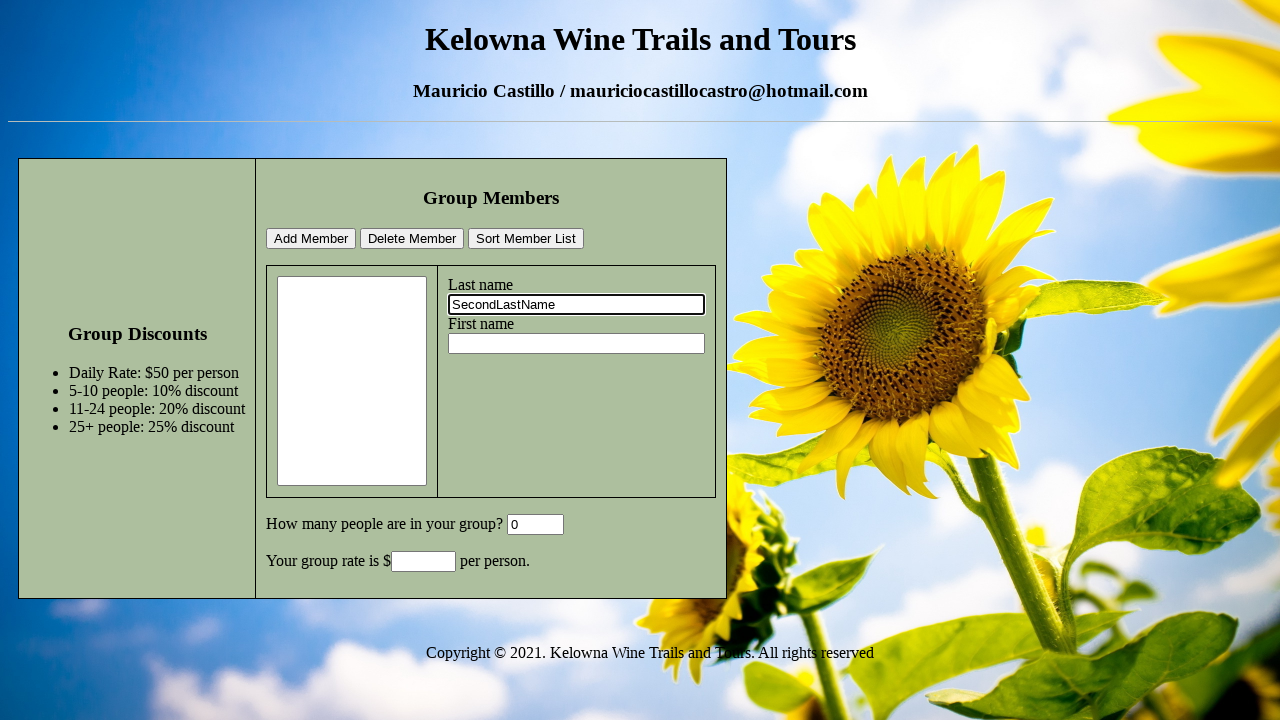

Filled firstname field with 'SecondName' on input[name='firstname']
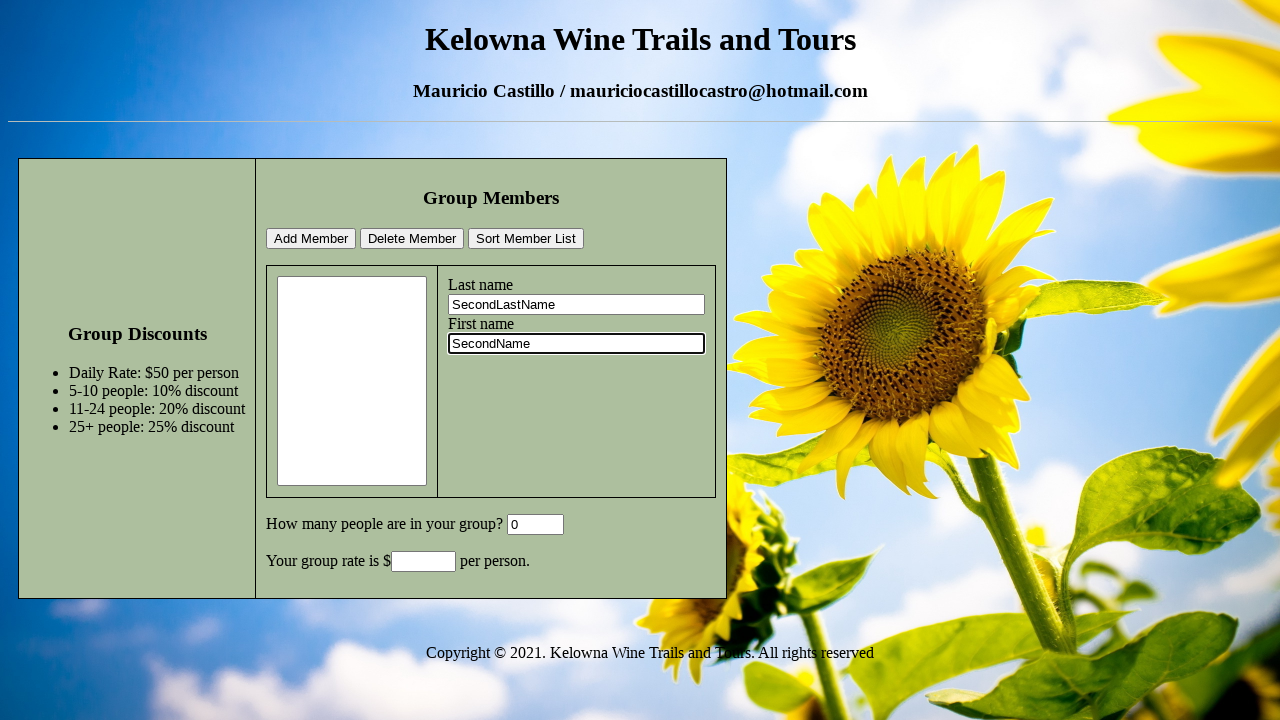

Pressed Enter on firstname field on input[name='firstname']
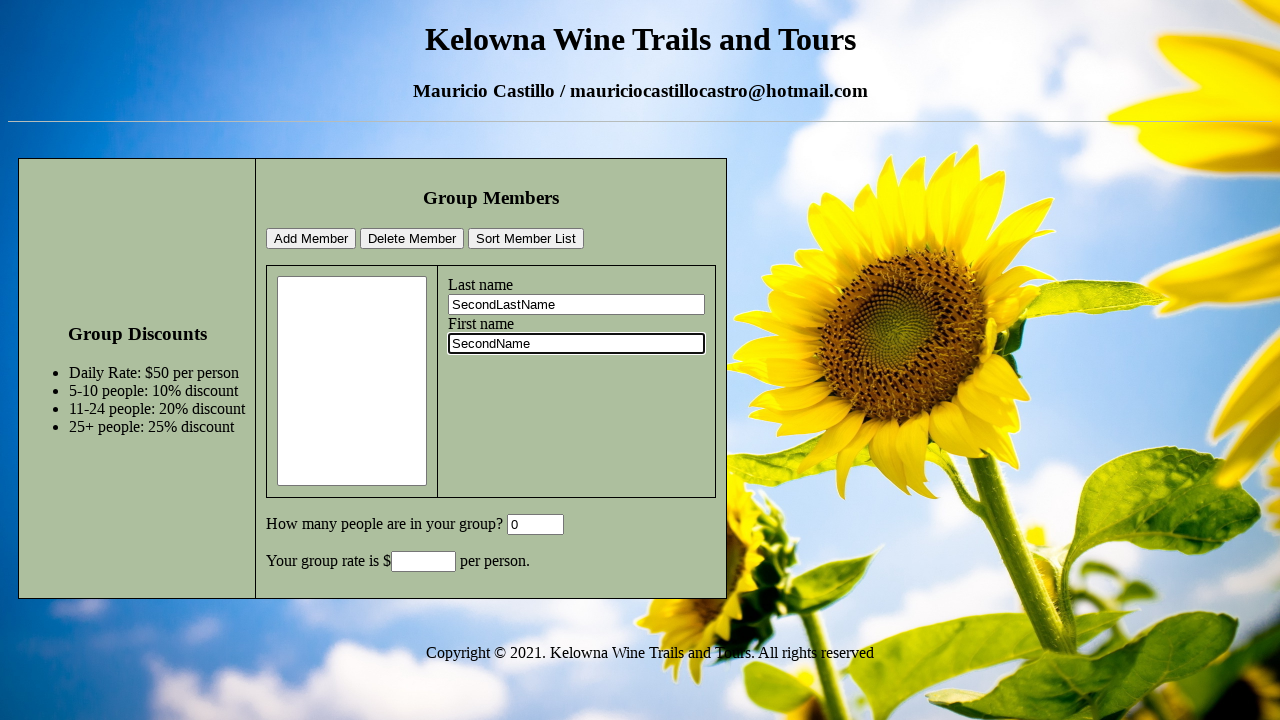

Cleared GroupSize field on #GroupSize
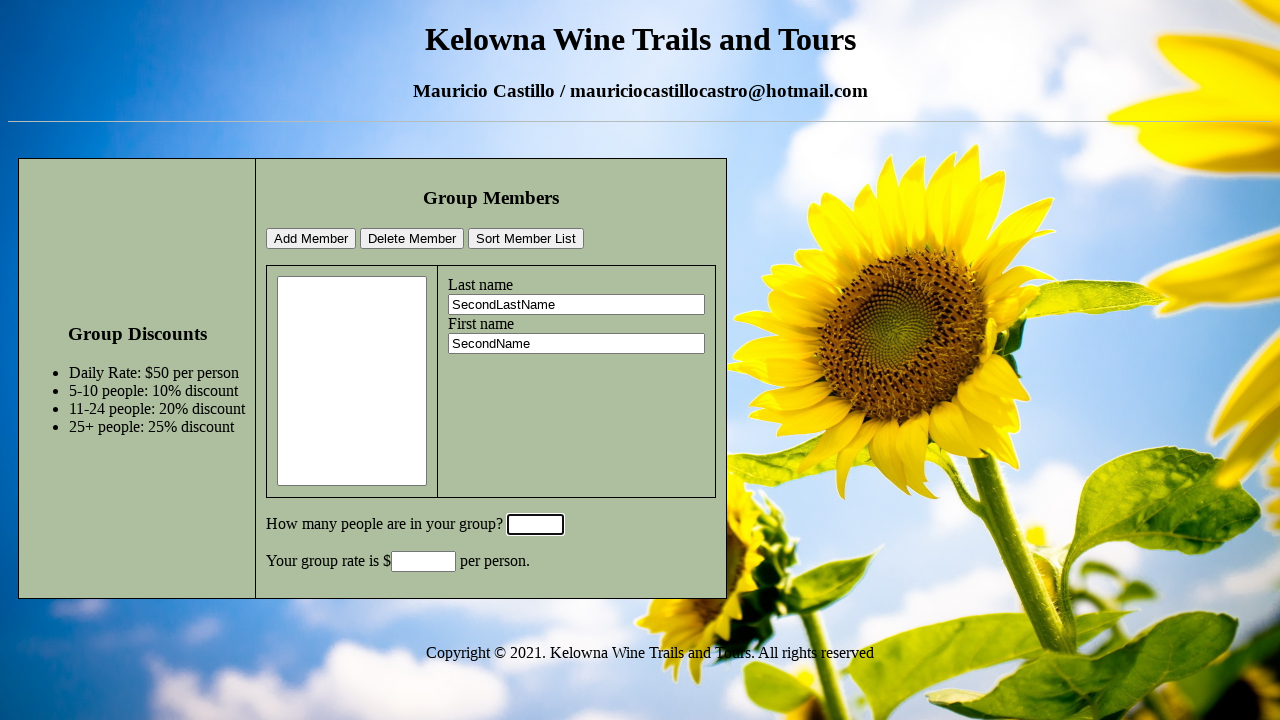

Filled GroupSize field with '6' on #GroupSize
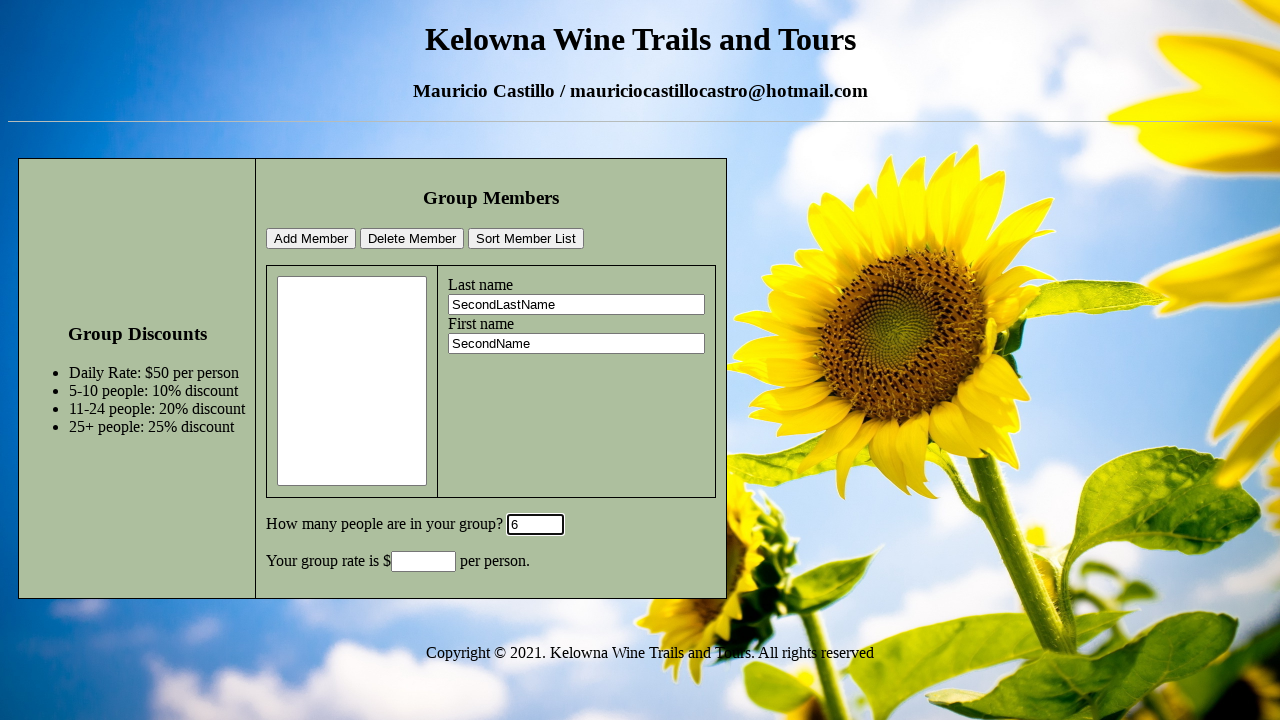

Pressed Enter on GroupSize field on #GroupSize
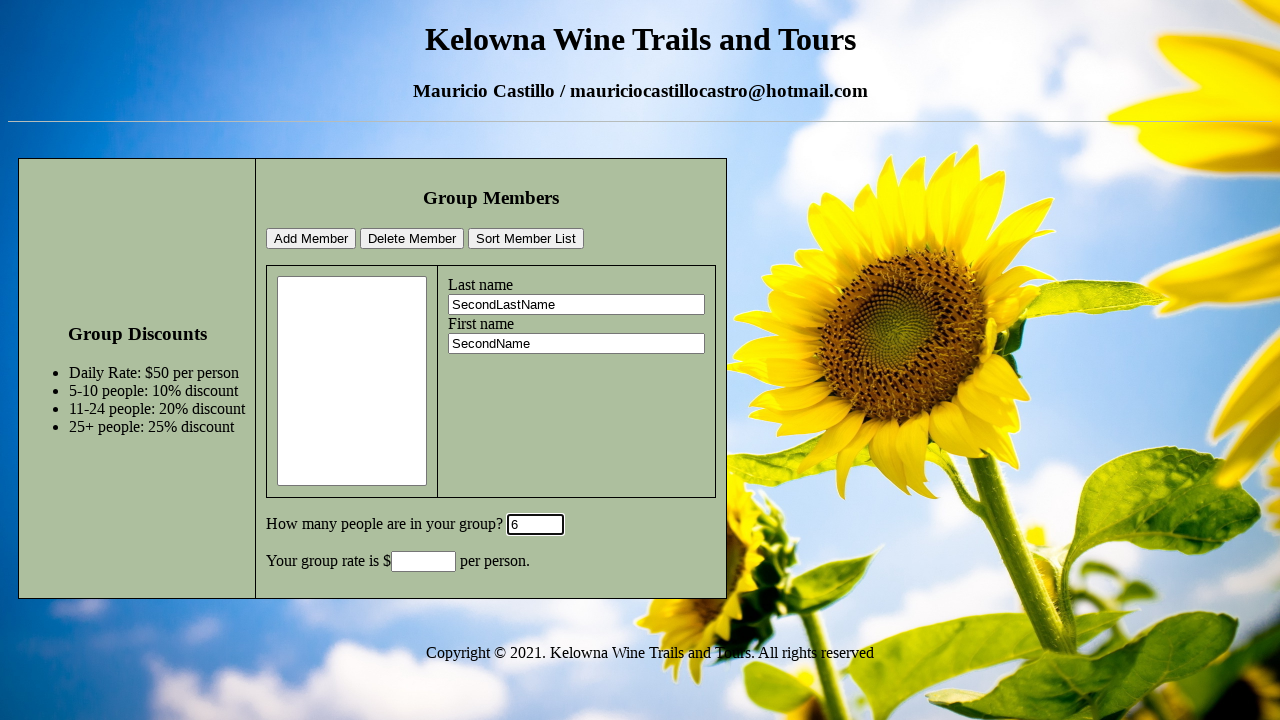

Clicked Add Member button to add second user with group size 6 at (311, 239) on #addMemberBtn
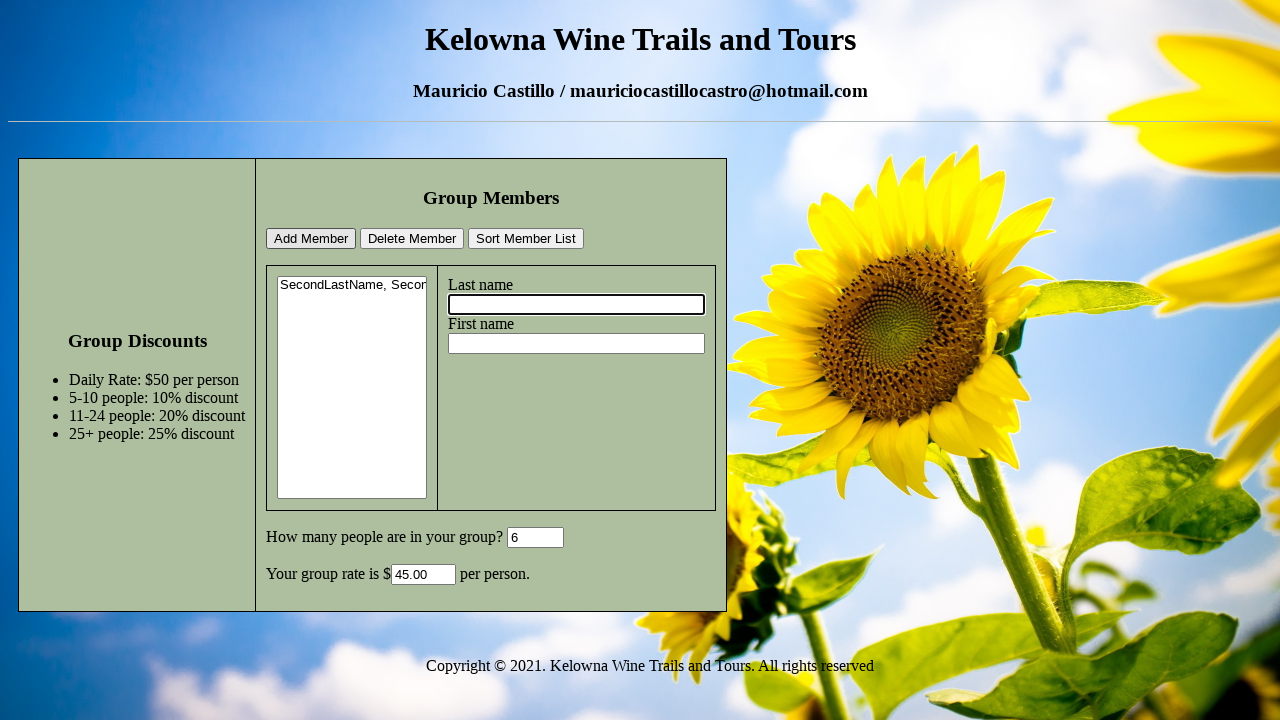

Filled lastname field with 'FirstLastName' on input[name='lastname']
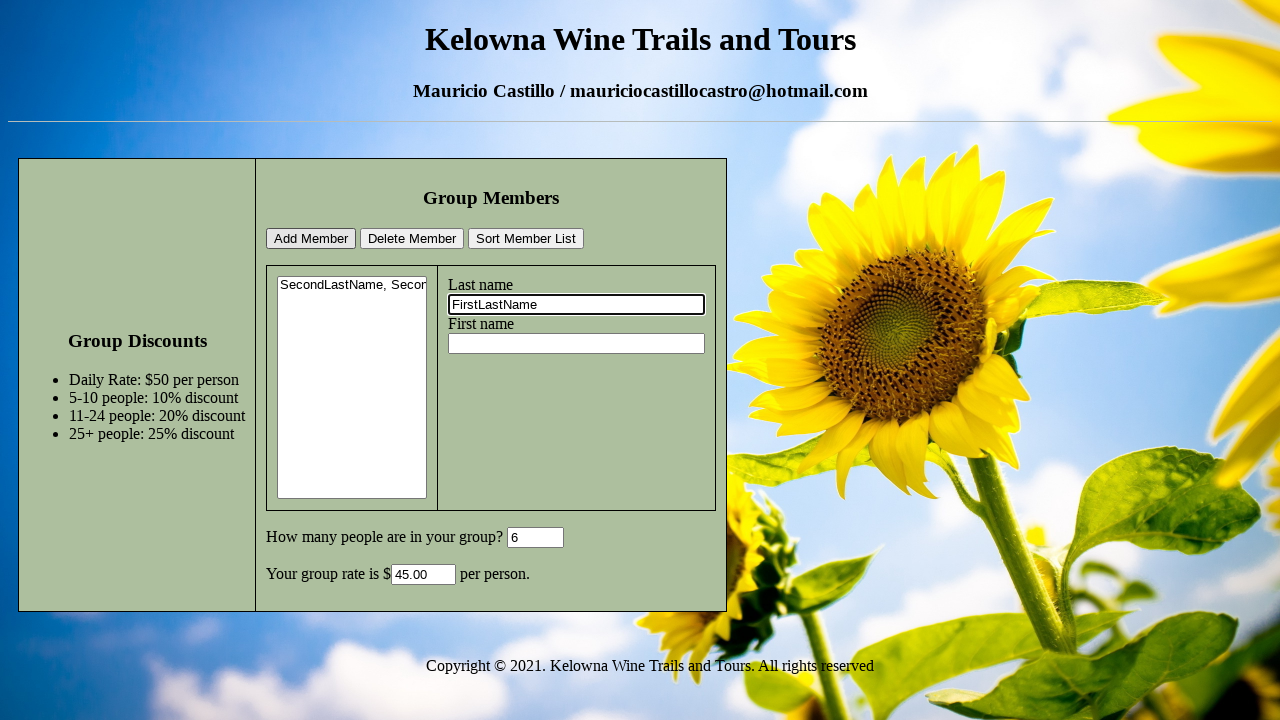

Pressed Enter on lastname field on input[name='lastname']
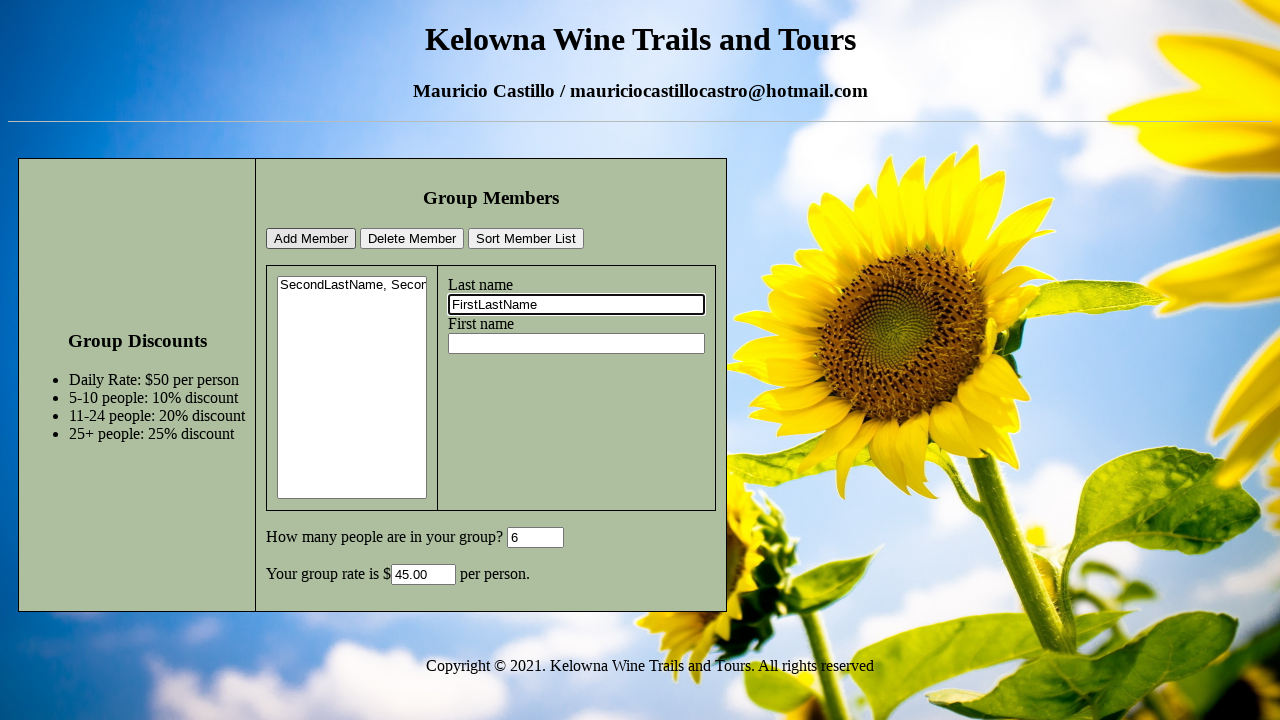

Filled firstname field with 'FirstName' on input[name='firstname']
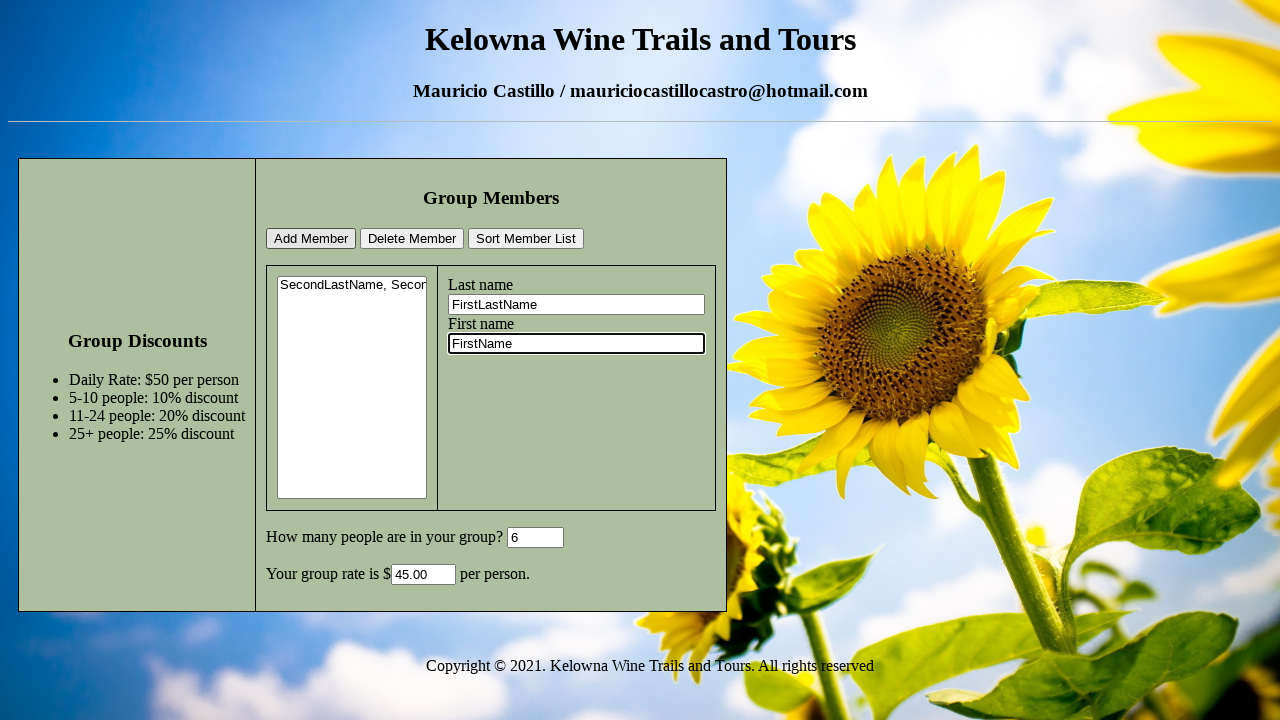

Pressed Enter on firstname field on input[name='firstname']
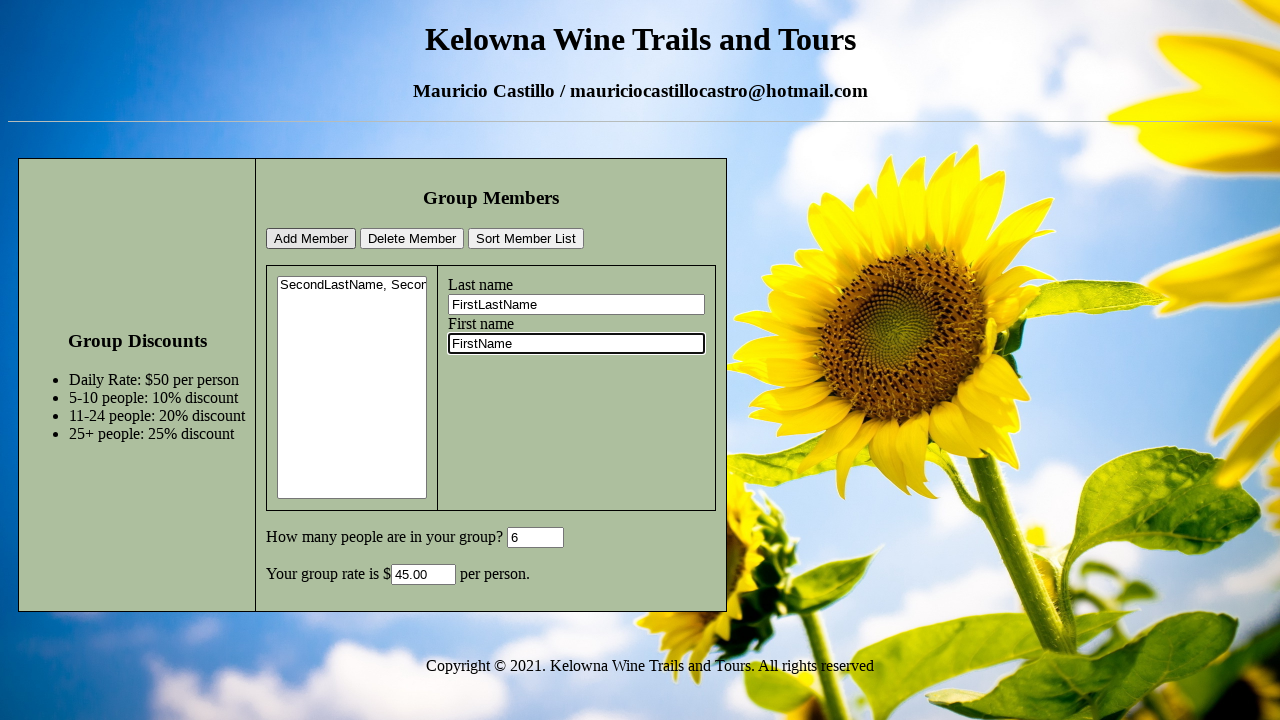

Cleared GroupSize field on #GroupSize
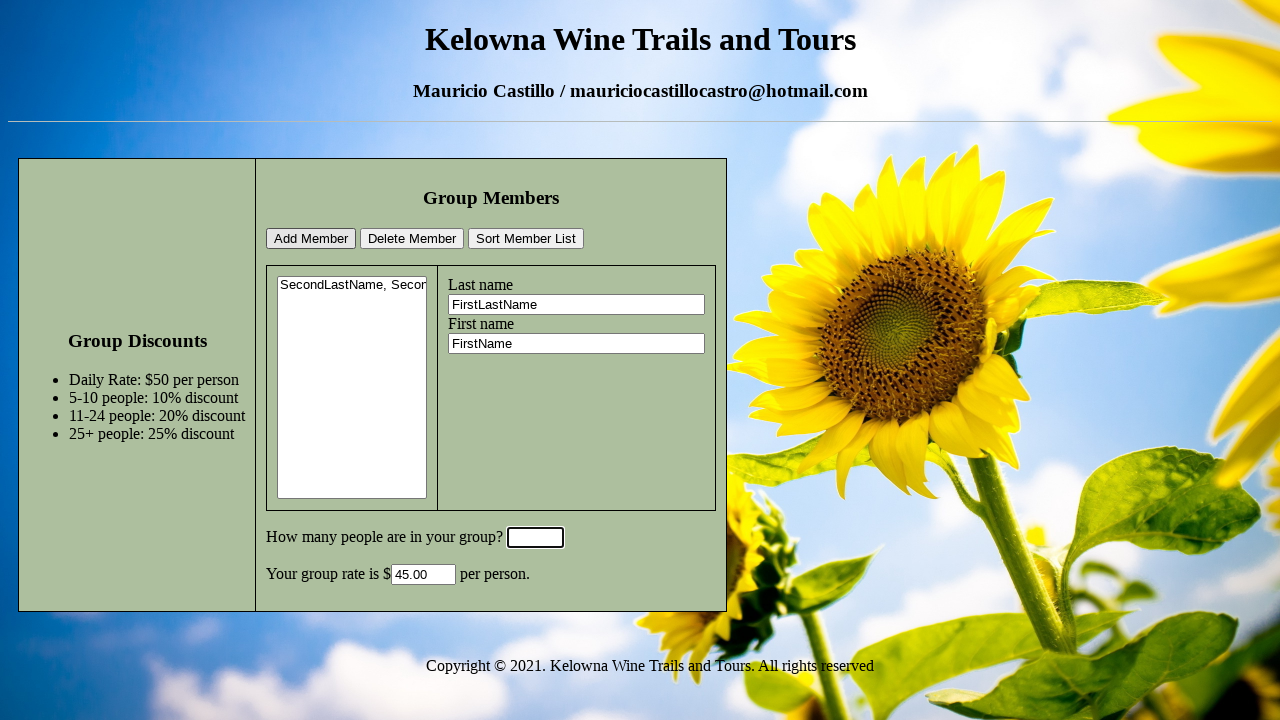

Filled GroupSize field with '1' on #GroupSize
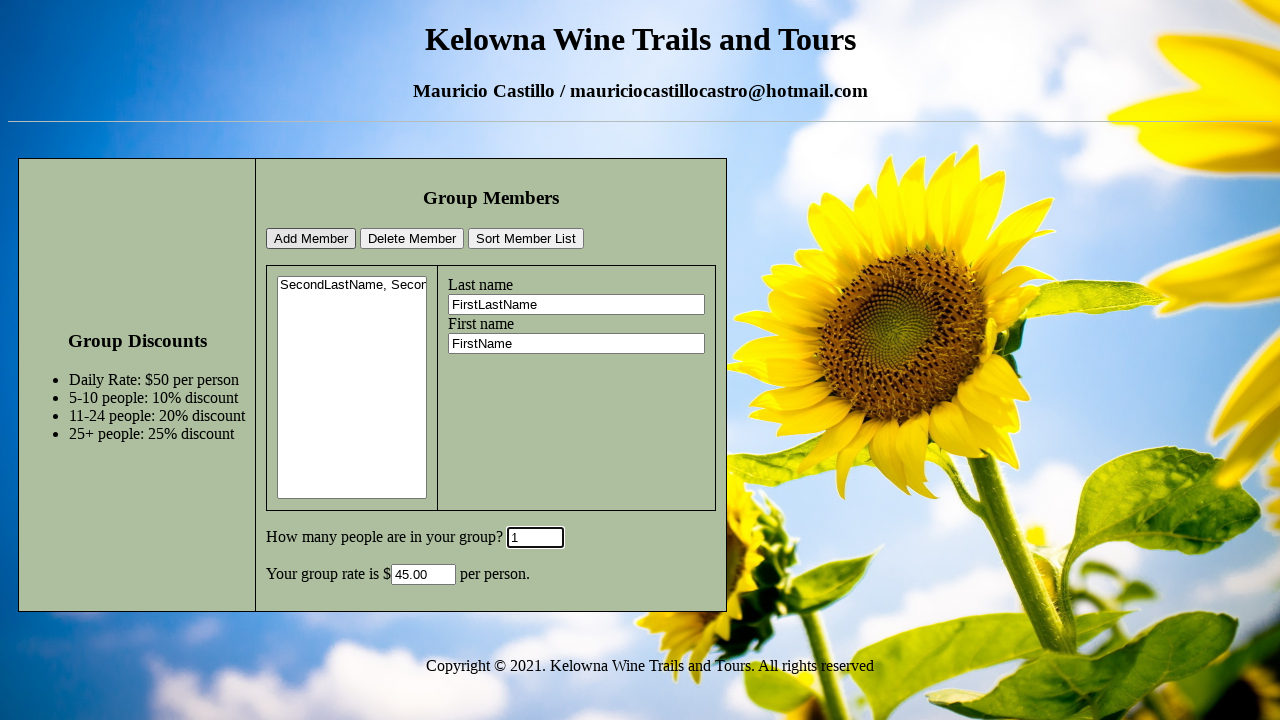

Pressed Enter on GroupSize field on #GroupSize
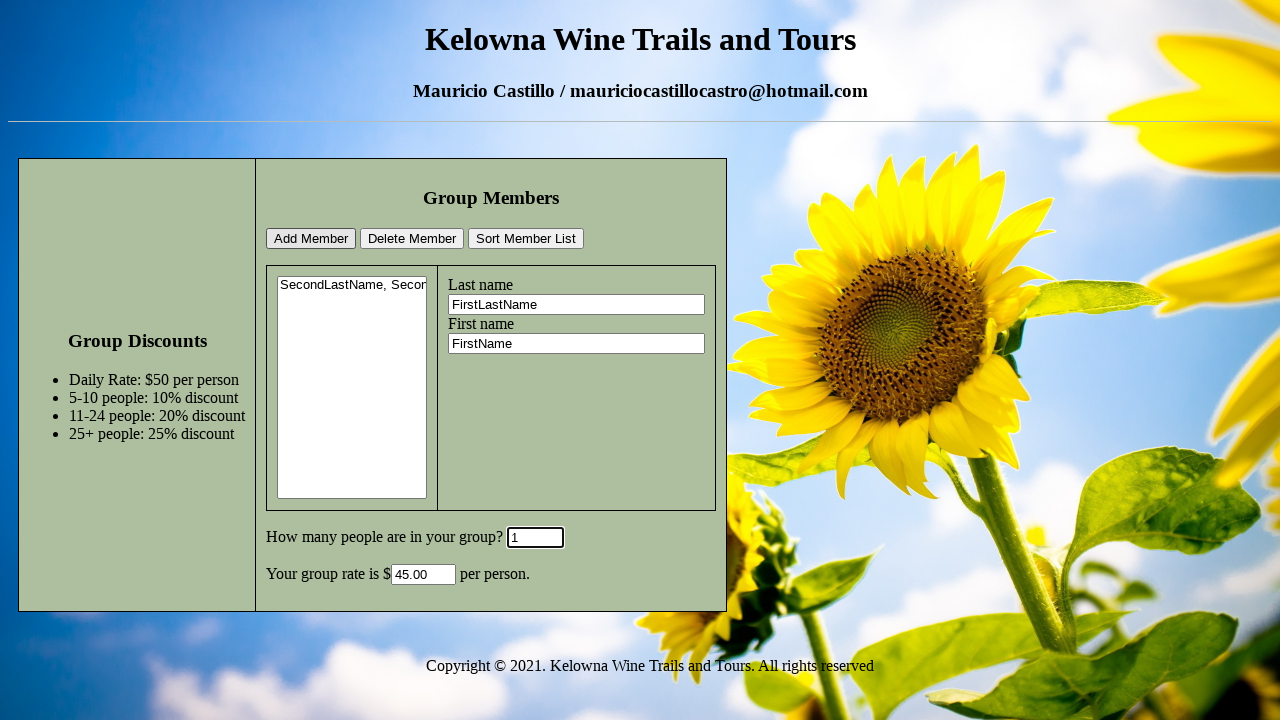

Clicked Add Member button to add first user with group size 1 at (311, 239) on #addMemberBtn
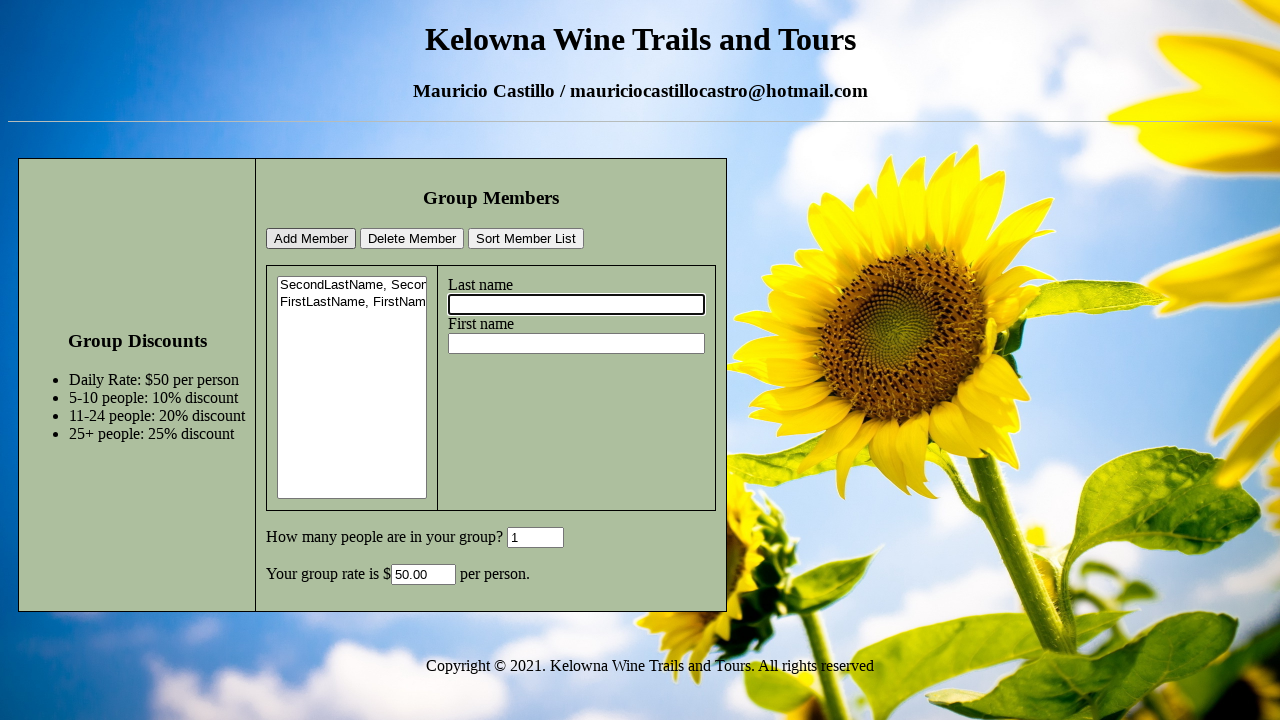

Filled lastname field with 'ThirdLastName' on input[name='lastname']
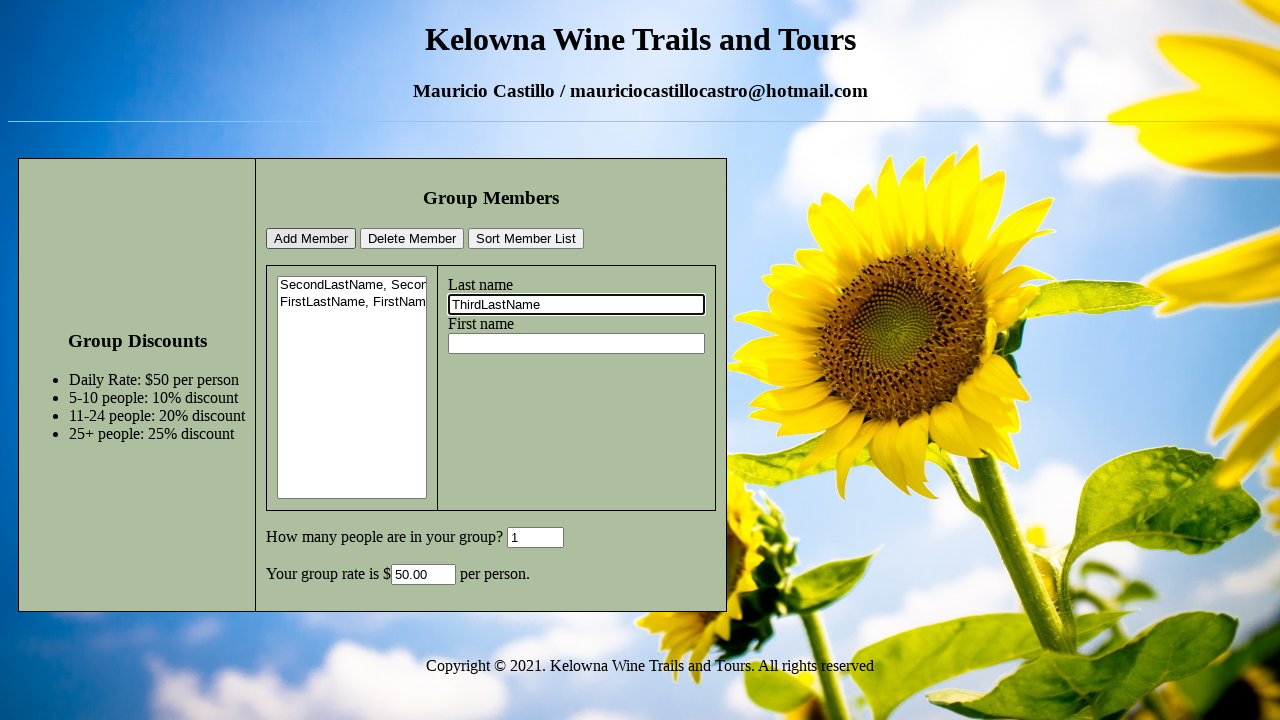

Pressed Enter on lastname field on input[name='lastname']
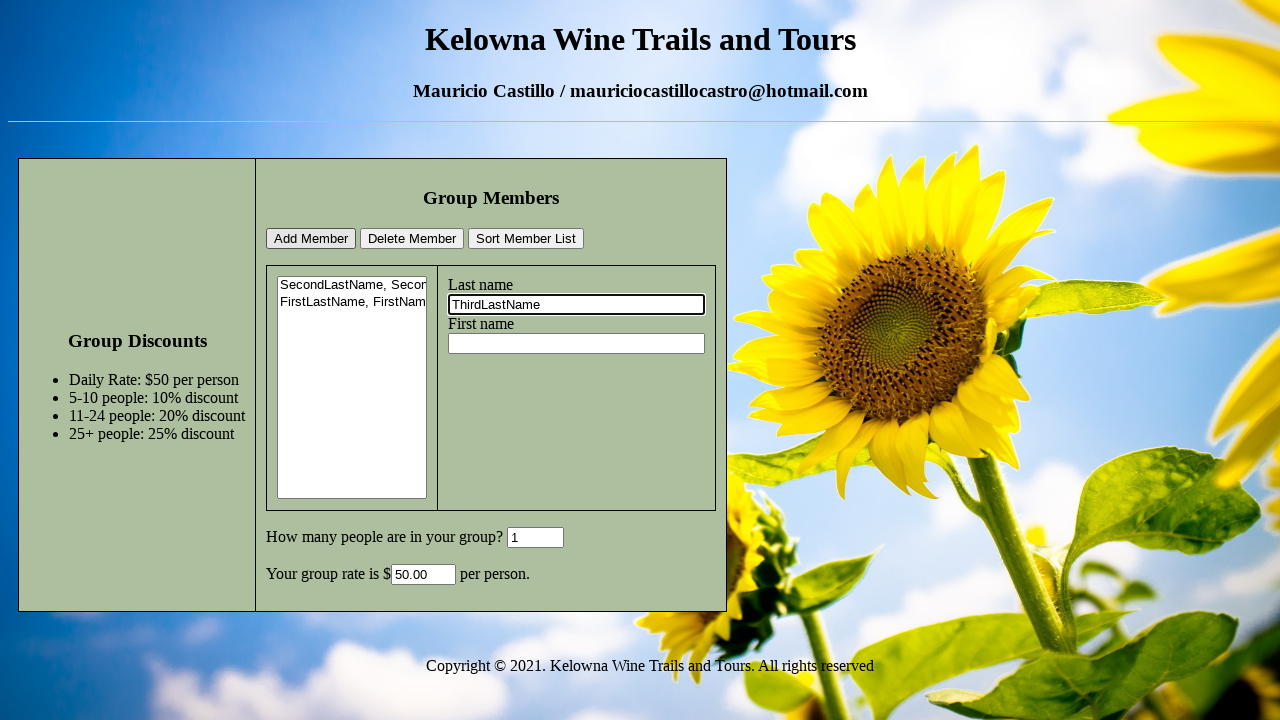

Filled firstname field with 'ThirdName' on input[name='firstname']
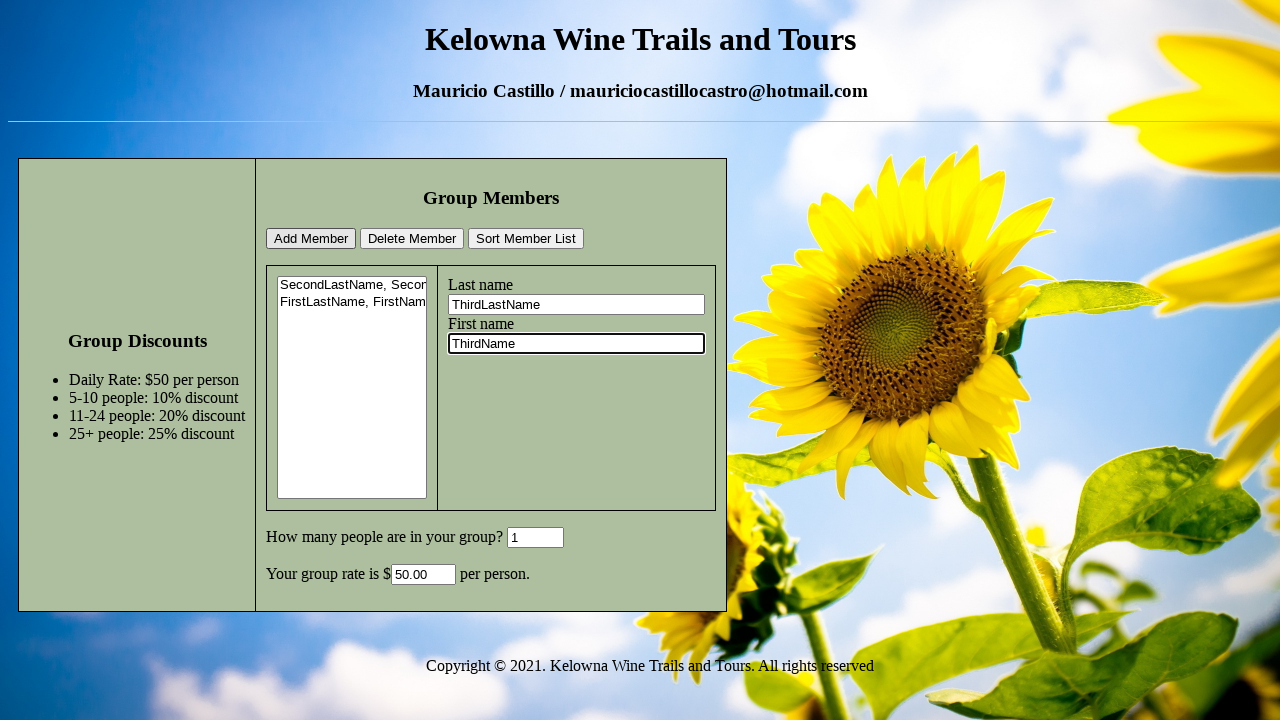

Pressed Enter on firstname field on input[name='firstname']
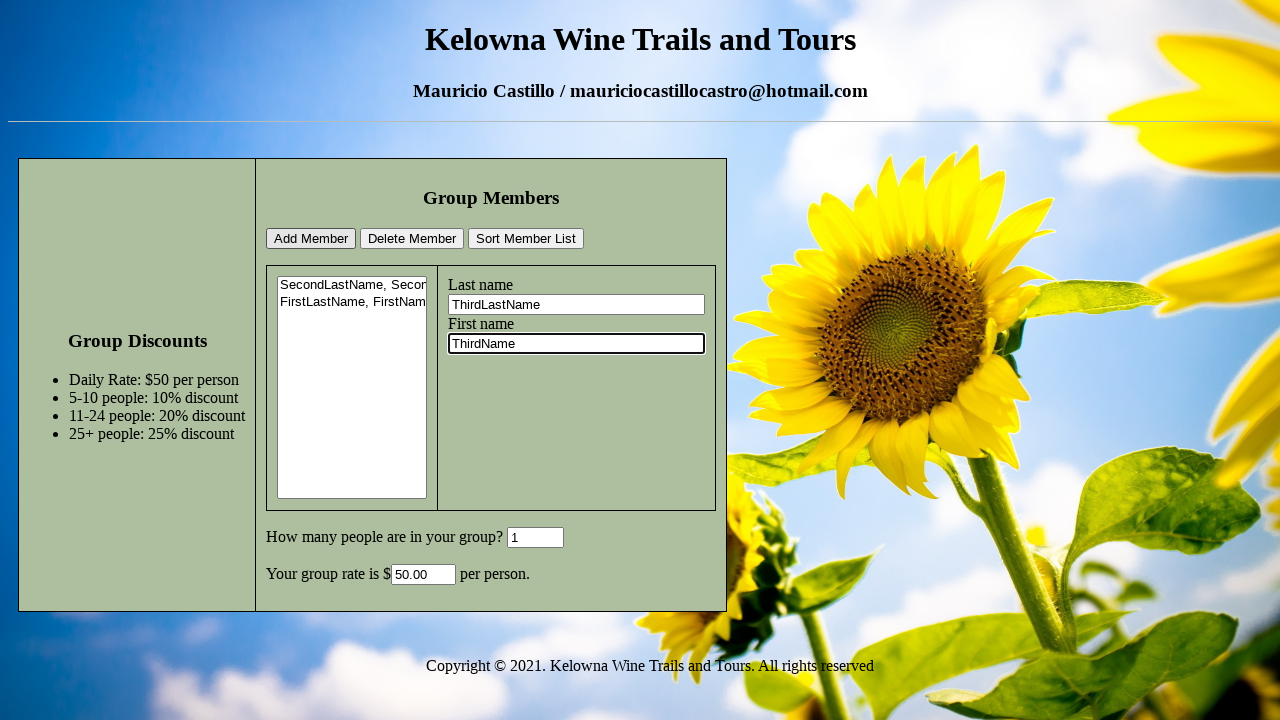

Cleared GroupSize field on #GroupSize
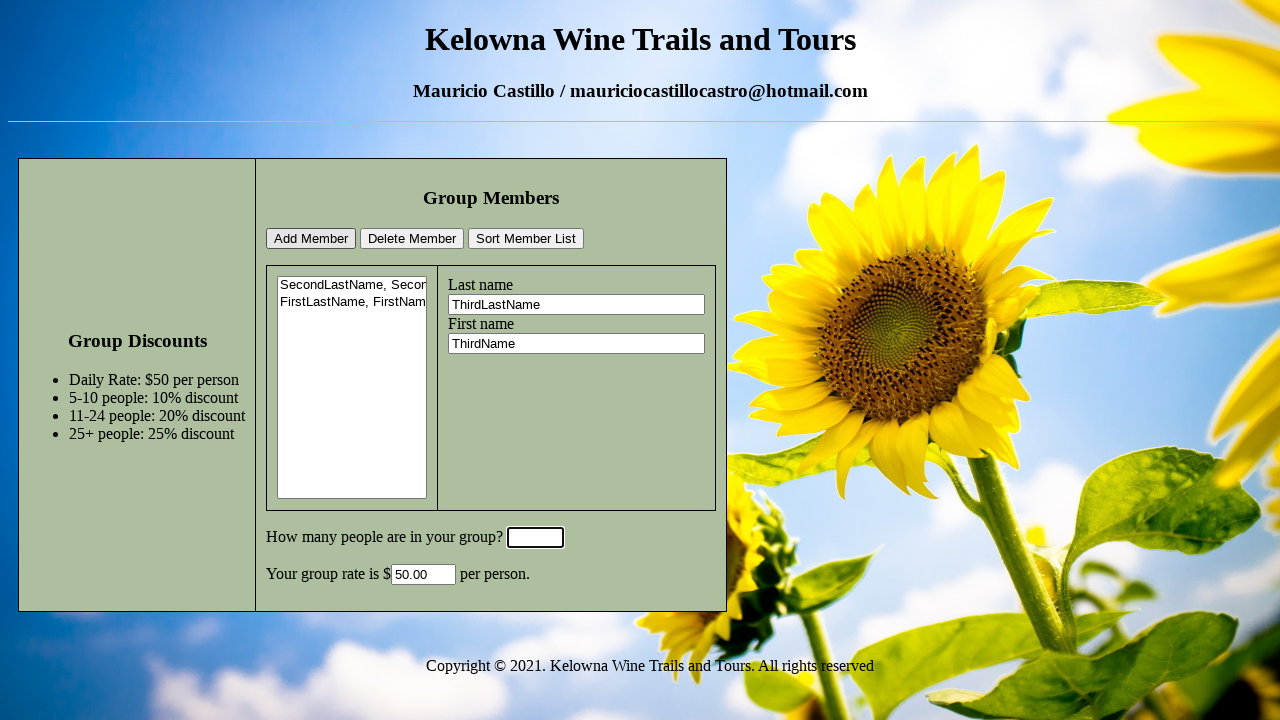

Filled GroupSize field with '20' on #GroupSize
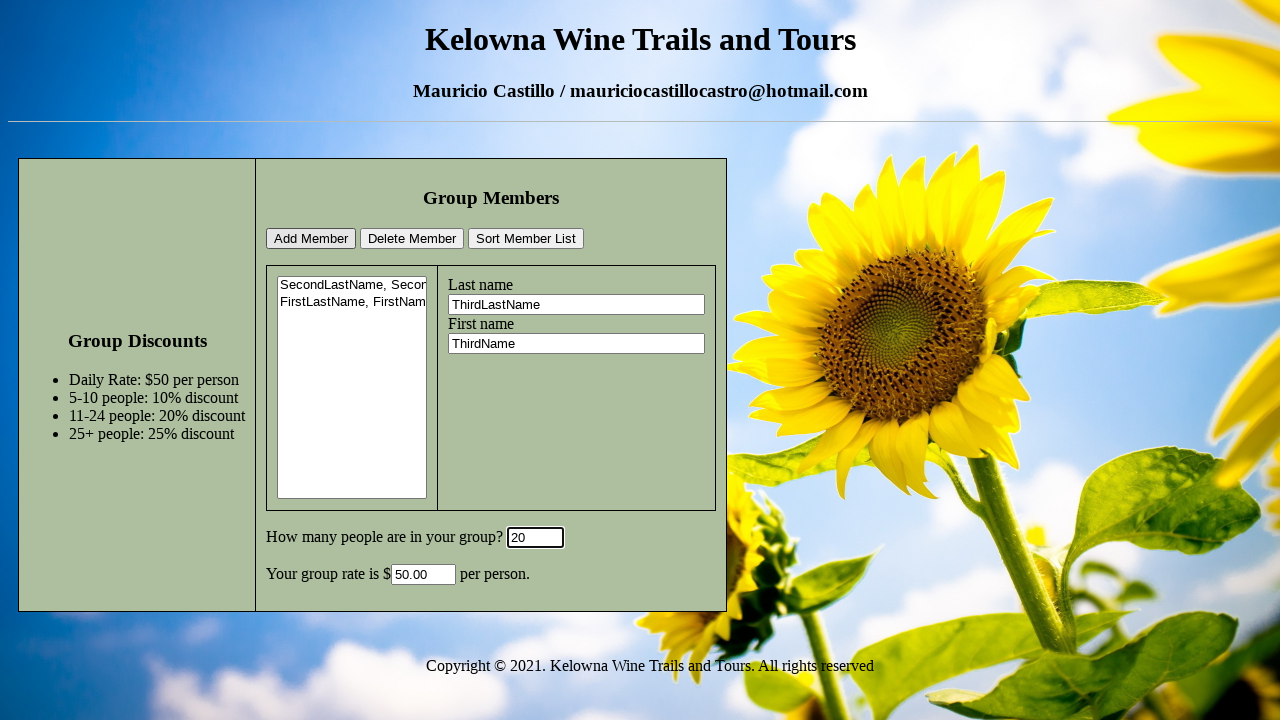

Pressed Enter on GroupSize field on #GroupSize
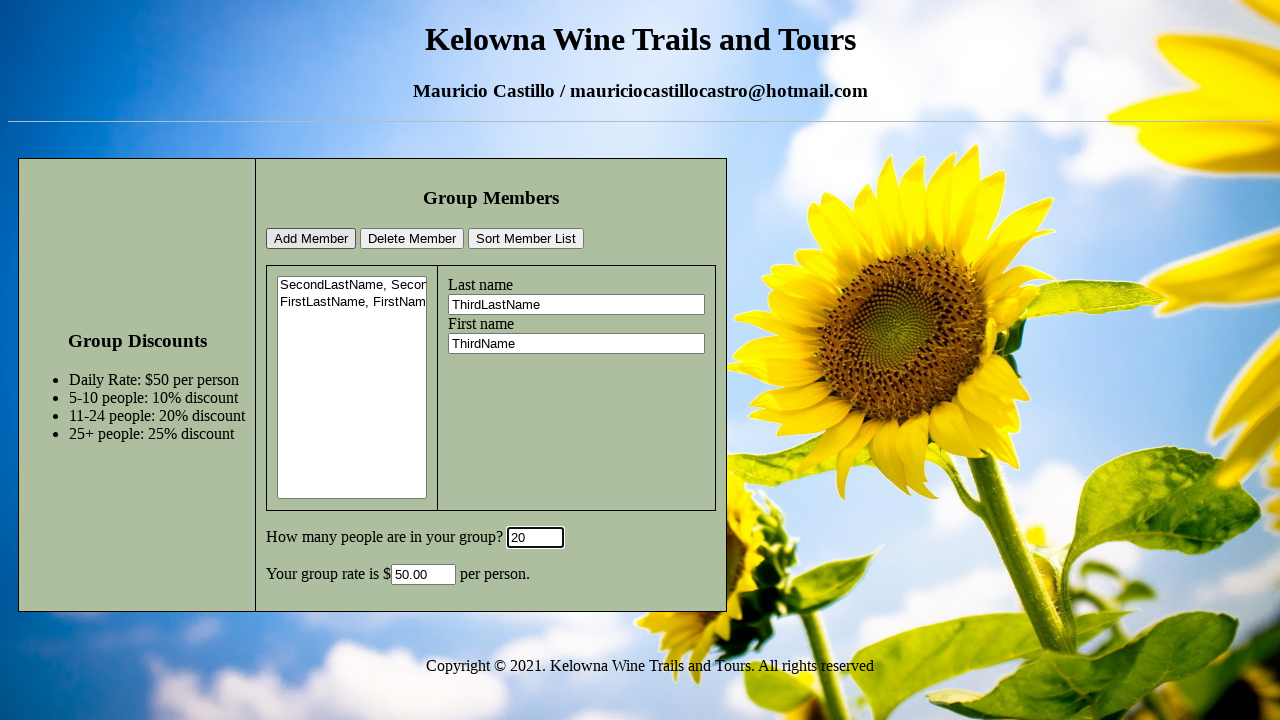

Clicked Add Member button to add third user with group size 20 at (311, 239) on #addMemberBtn
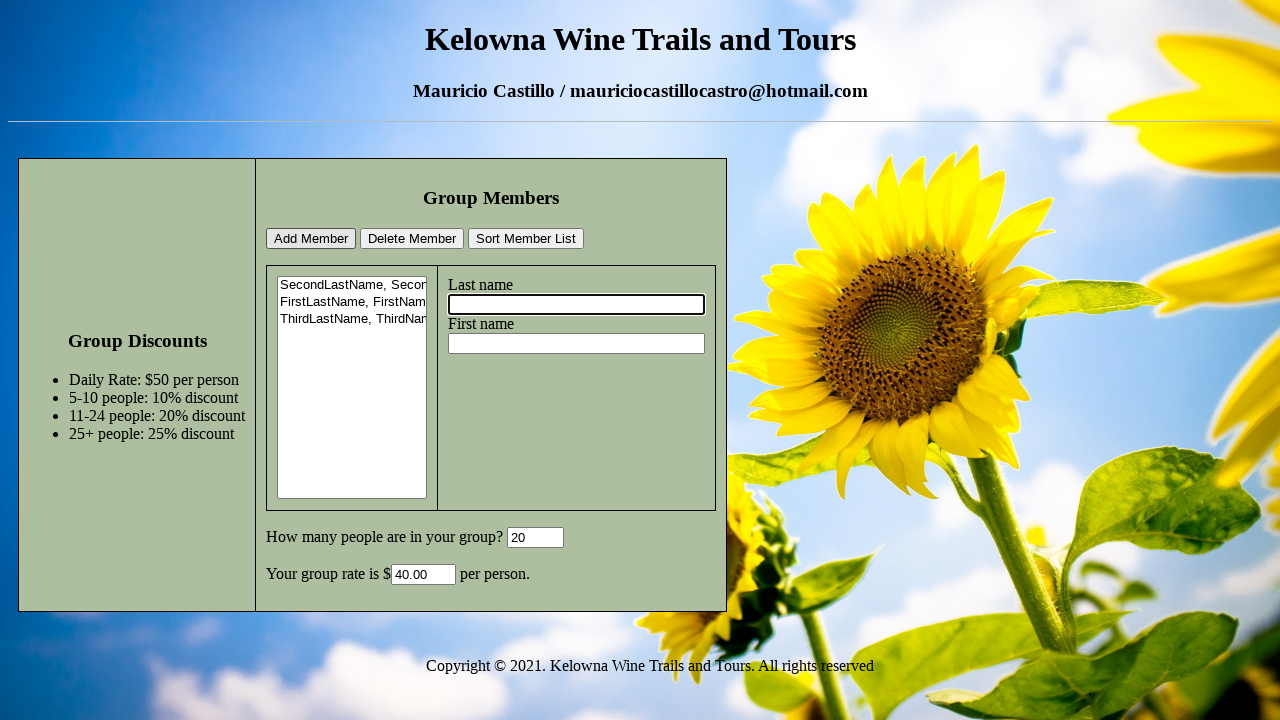

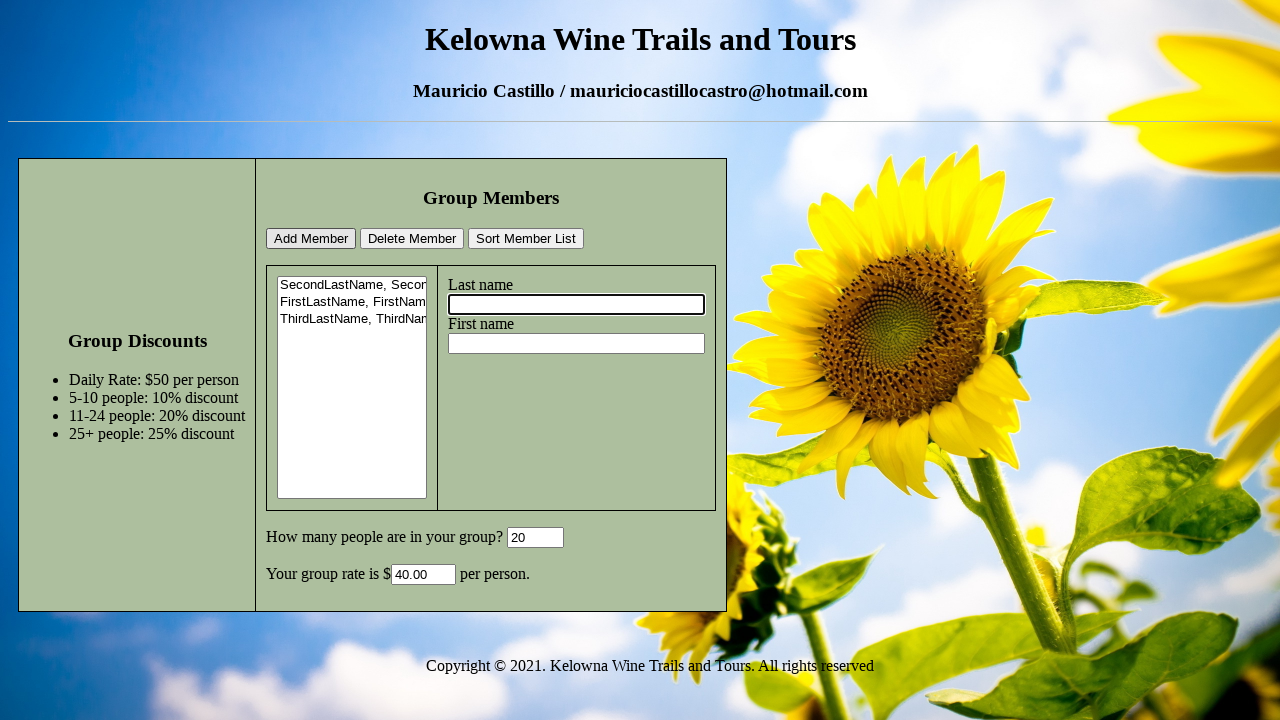